Waits for a specific price to appear, books an item, solves a mathematical problem, and submits the answer

Starting URL: http://suninjuly.github.io/explicit_wait2.html

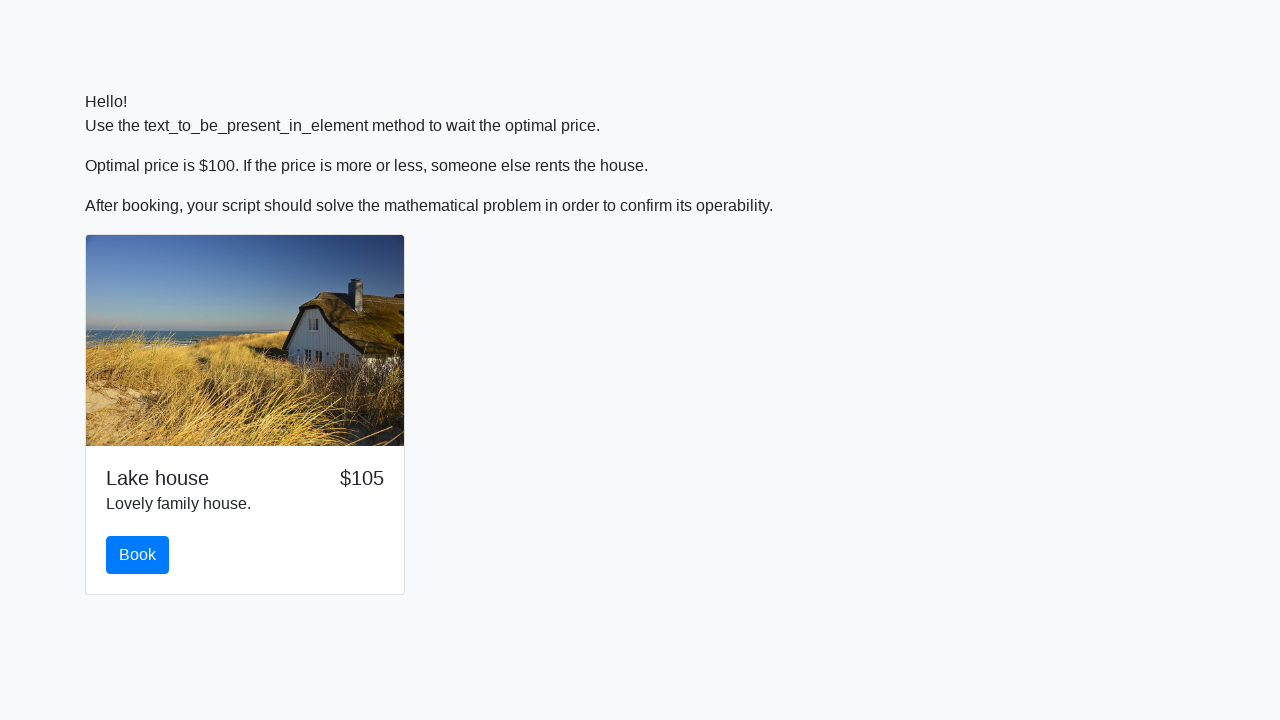

Waited for price to drop to $100
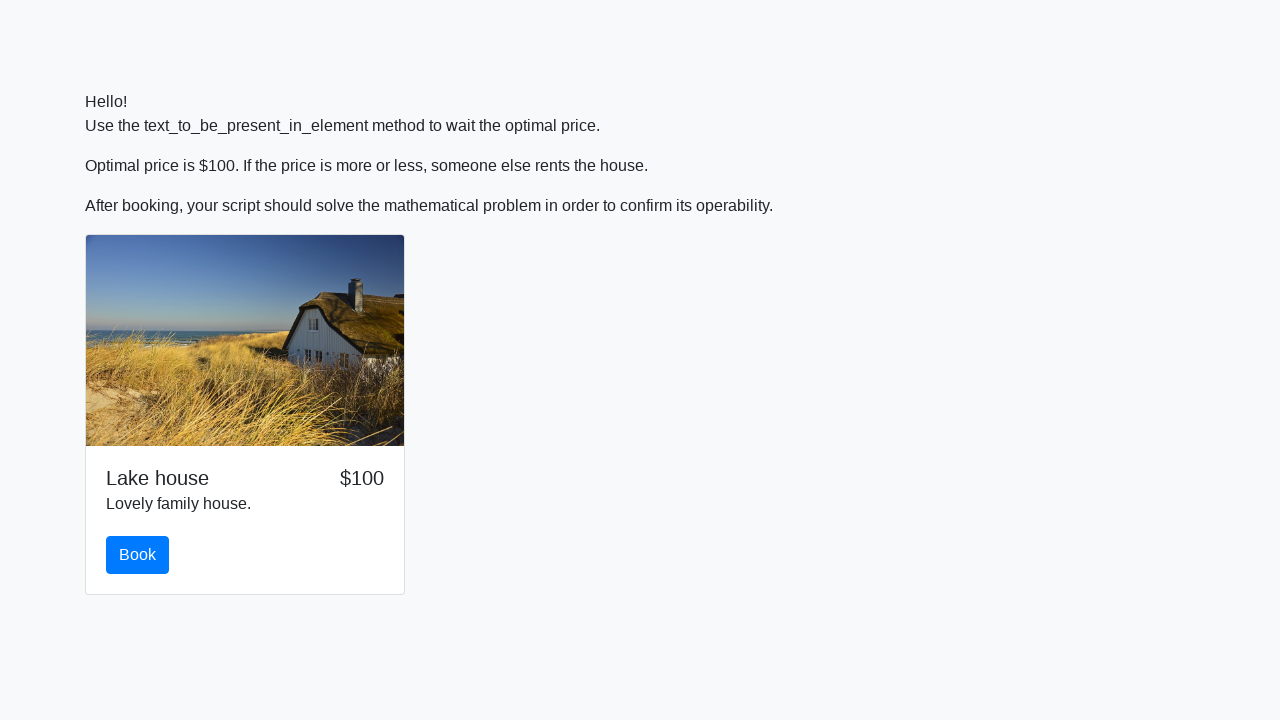

Clicked the book button at (138, 555) on #book
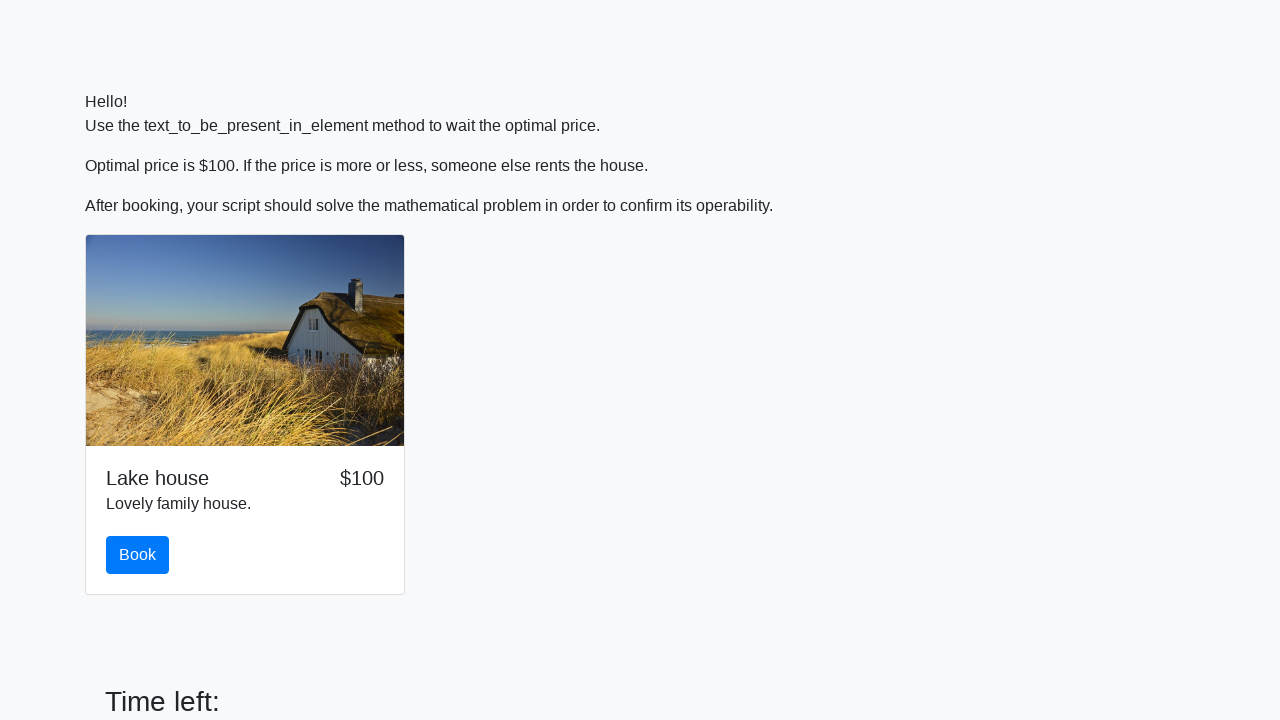

Retrieved input value: 967
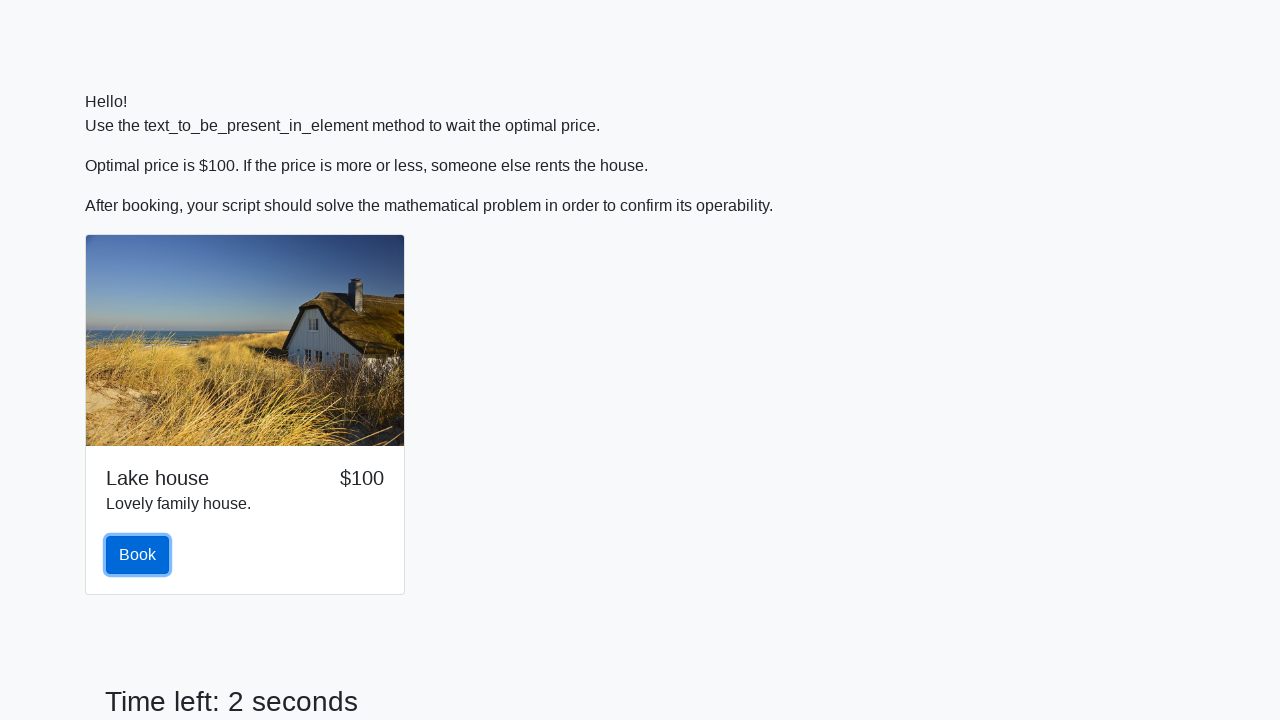

Calculated mathematical solution: 1.928574079270754
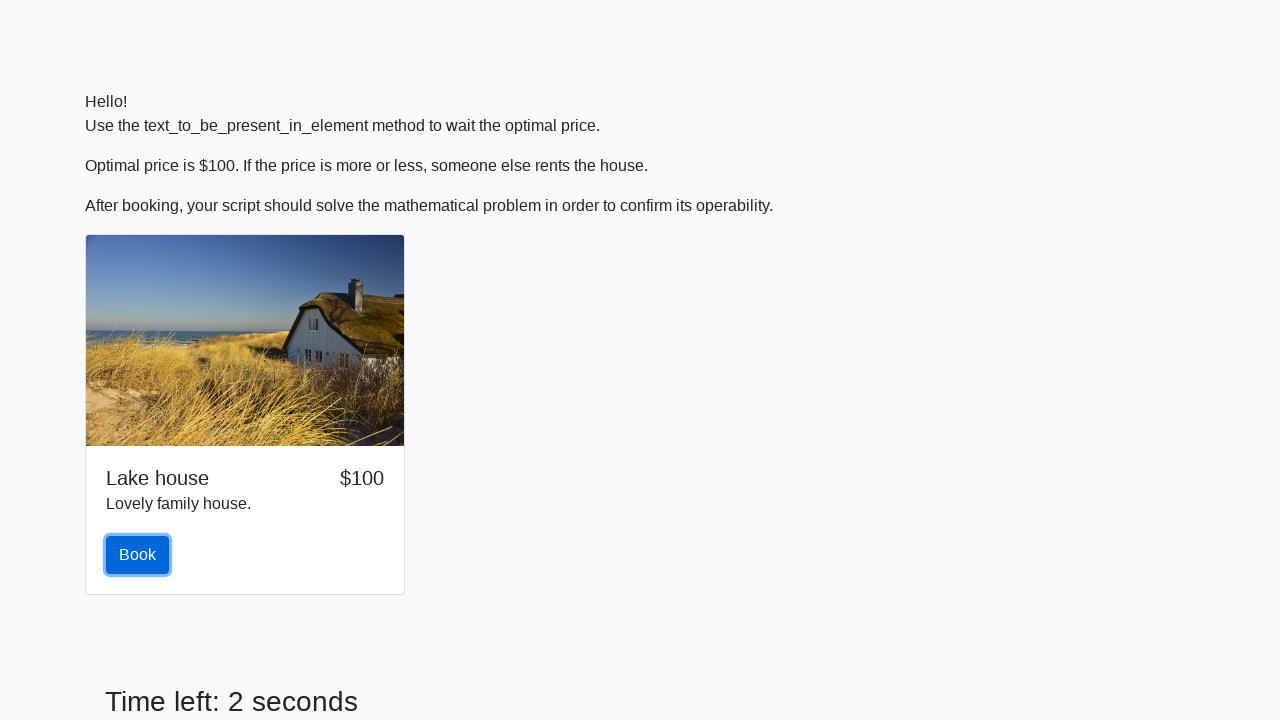

Filled in the calculated answer on #answer
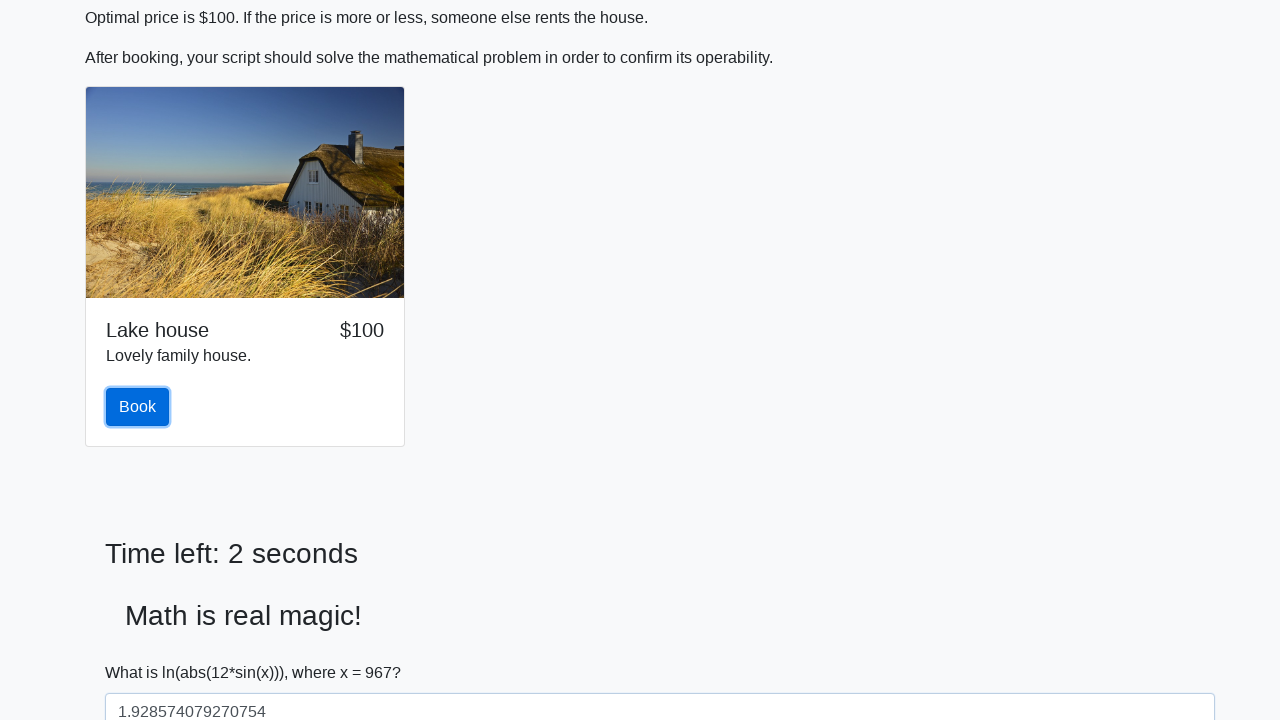

Clicked the solve button to submit answer at (143, 651) on #solve
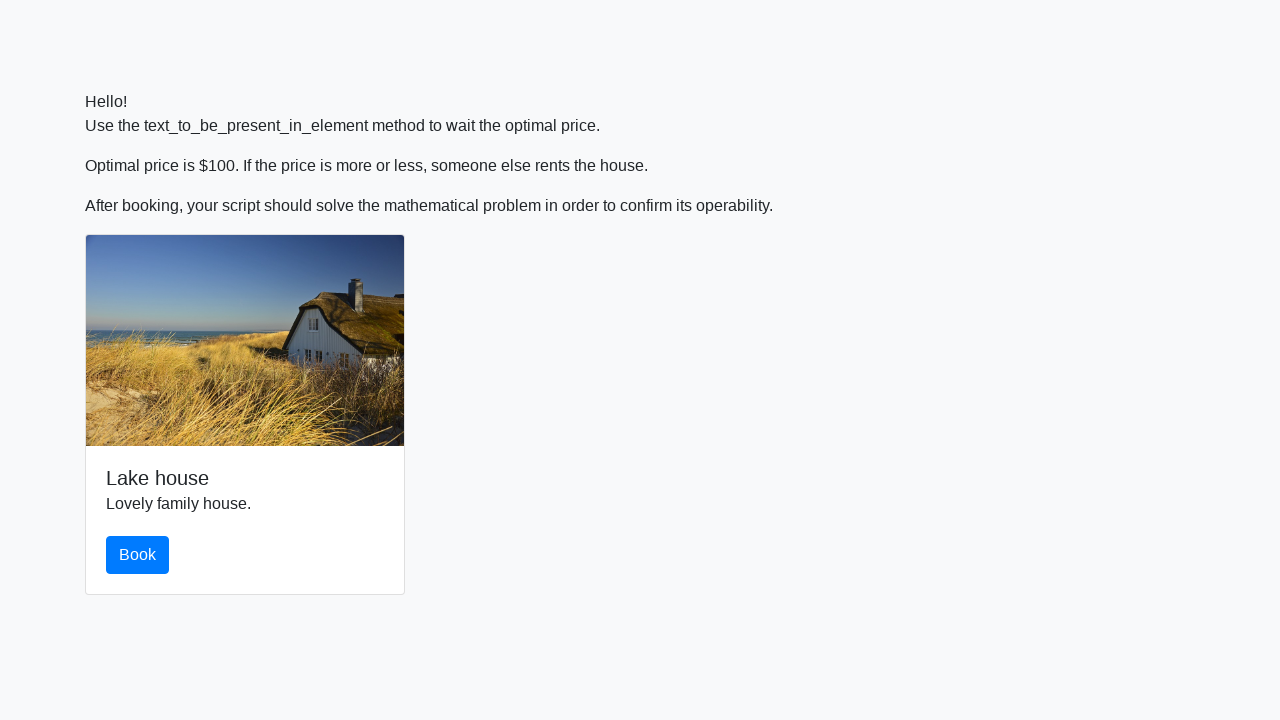

Set up dialog handler to accept alerts
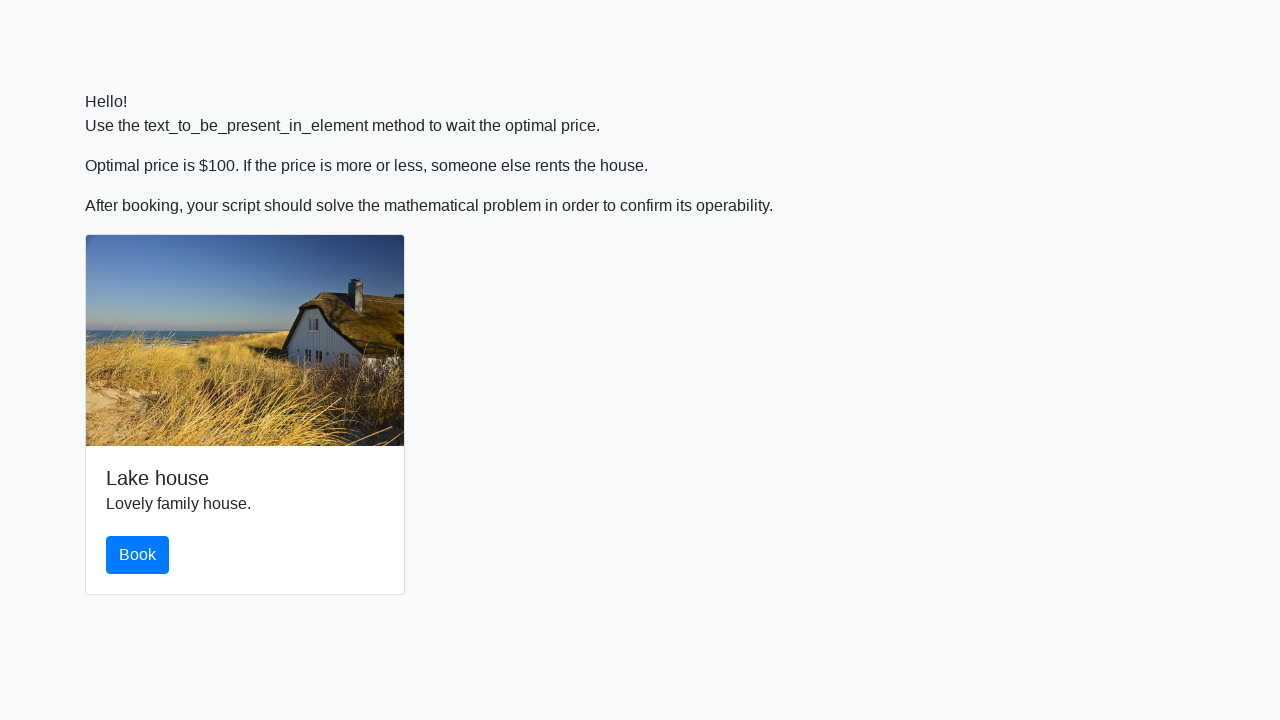

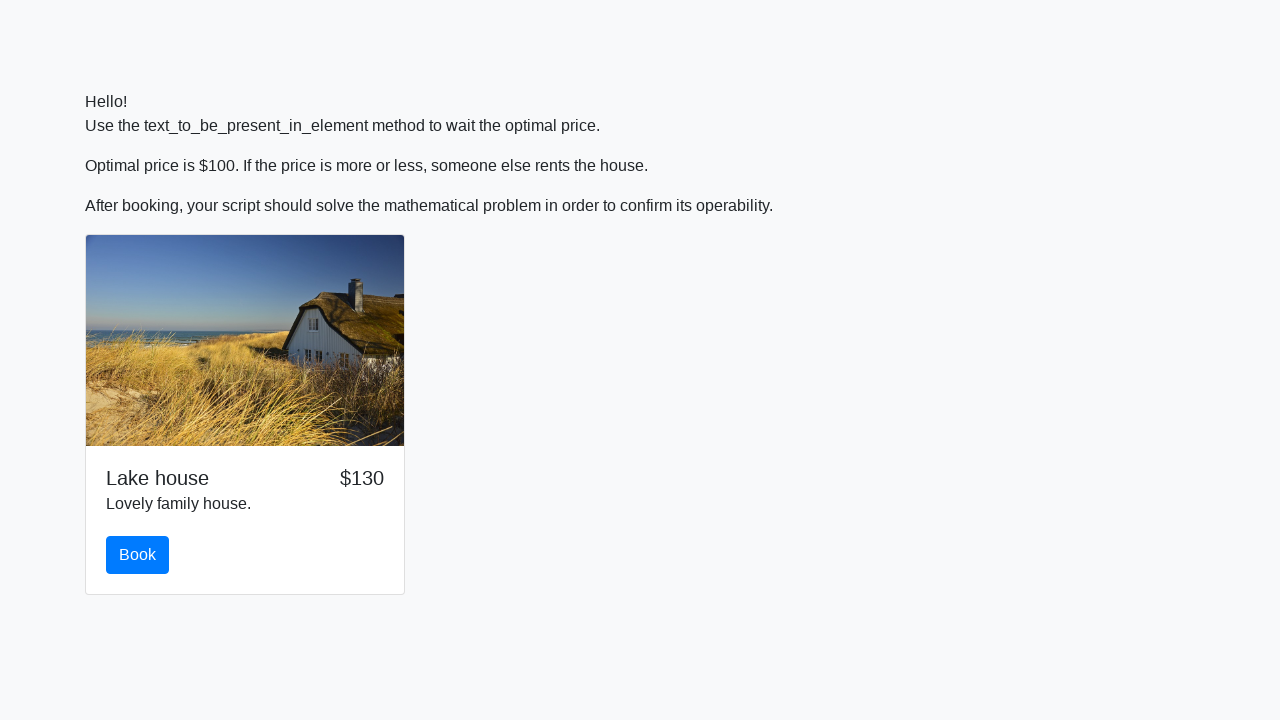